Searches for train tickets on 12306.cn by filling in departure and arrival stations and selecting a travel date

Starting URL: https://www.12306.cn/index/

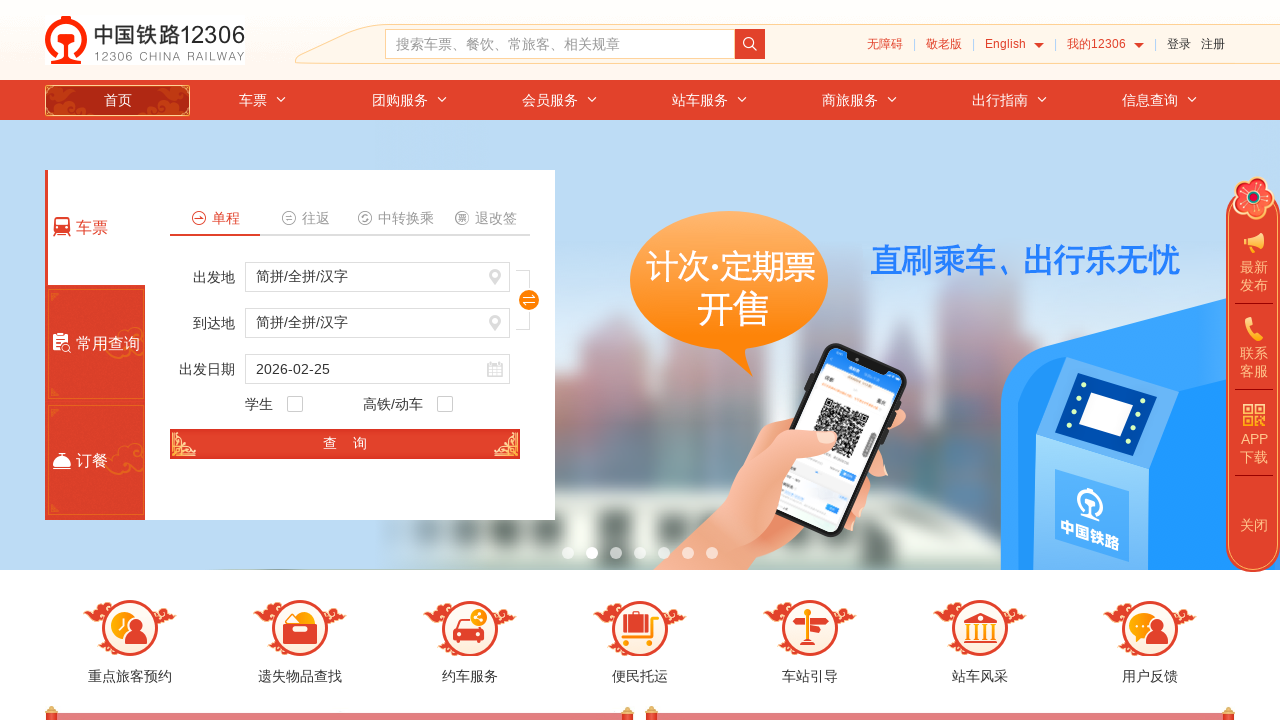

Waited for 12306.cn page to load
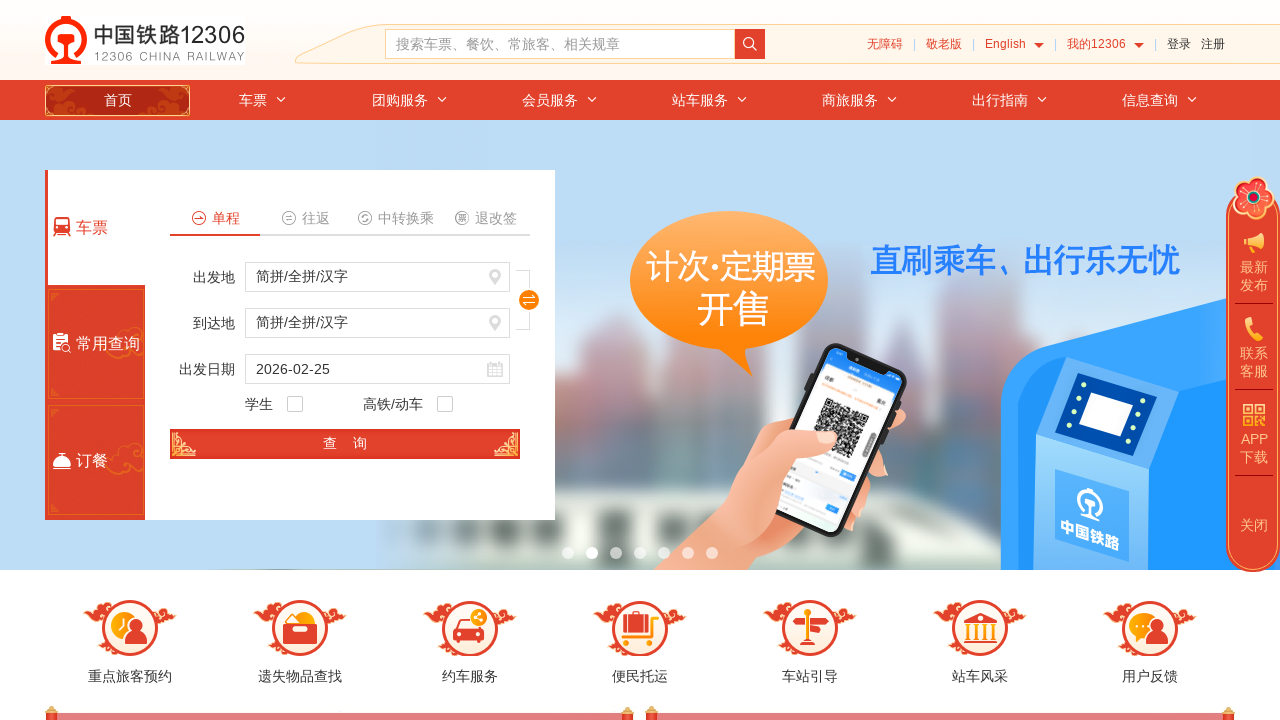

Clicked departure station field at (378, 277) on xpath=//*[@id="fromStationText"]
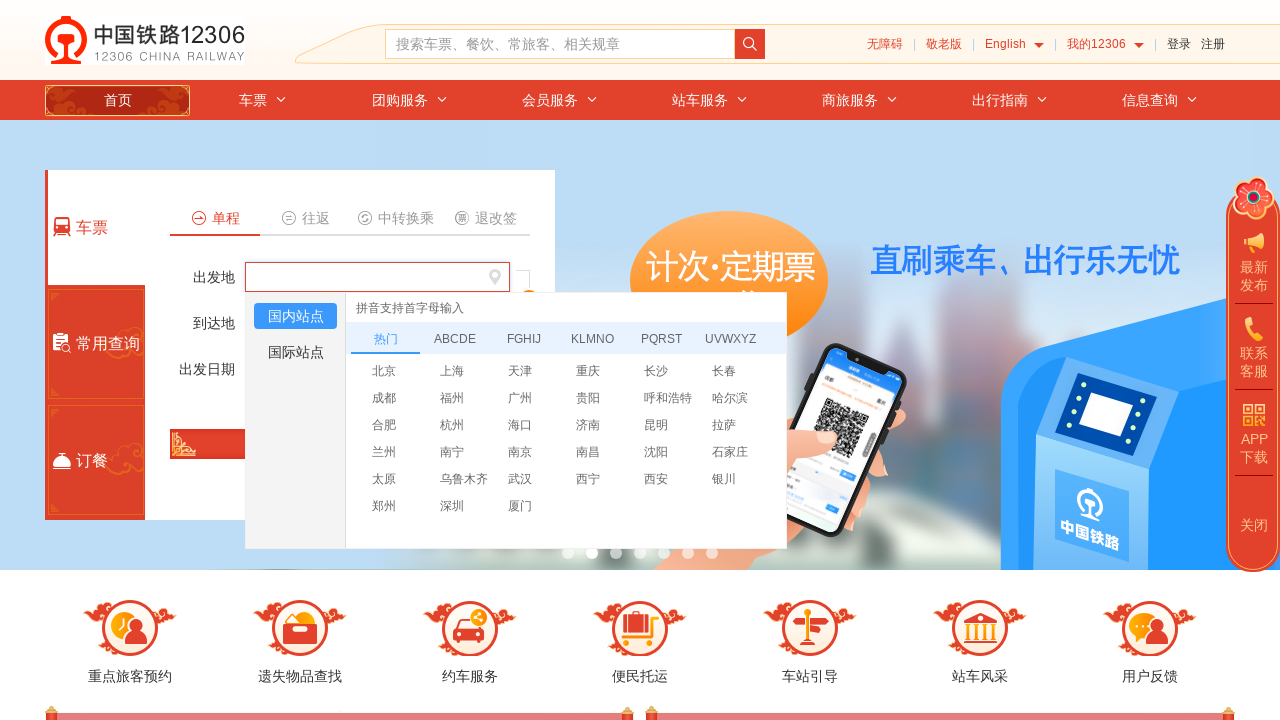

Entered departure station '广州南' on //*[@id="fromStationText"]
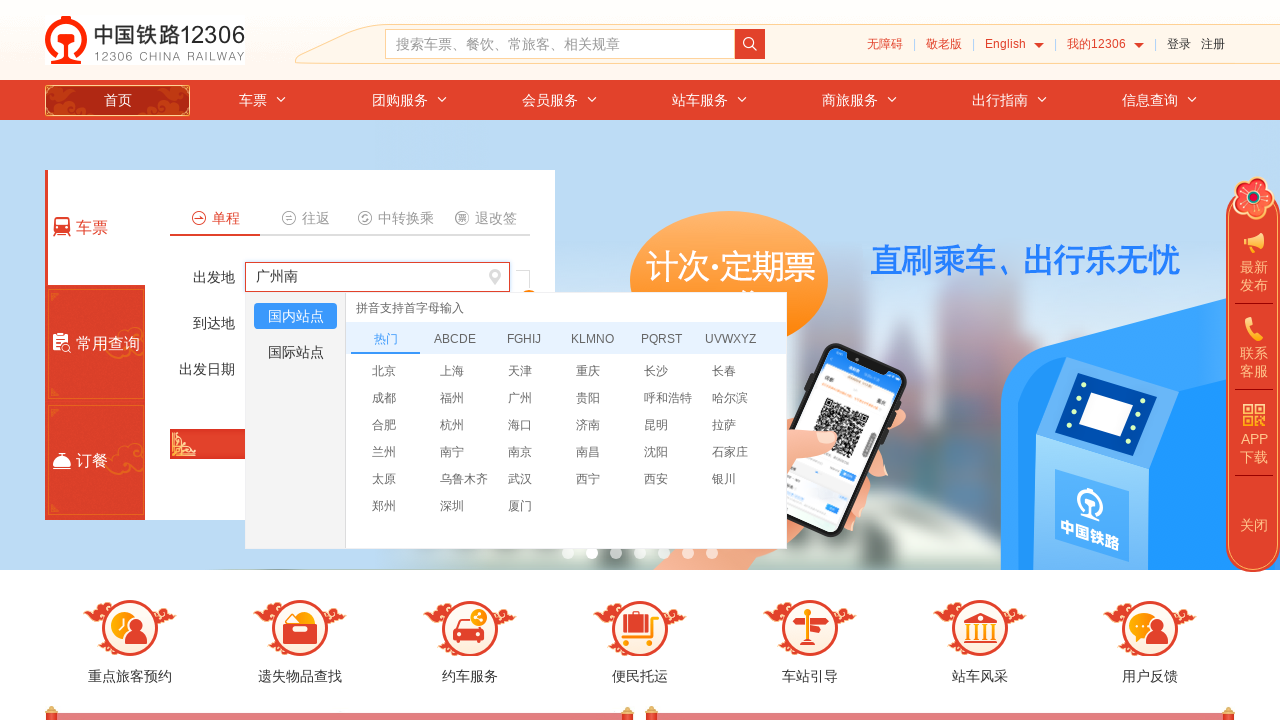

Pressed Enter to confirm departure station
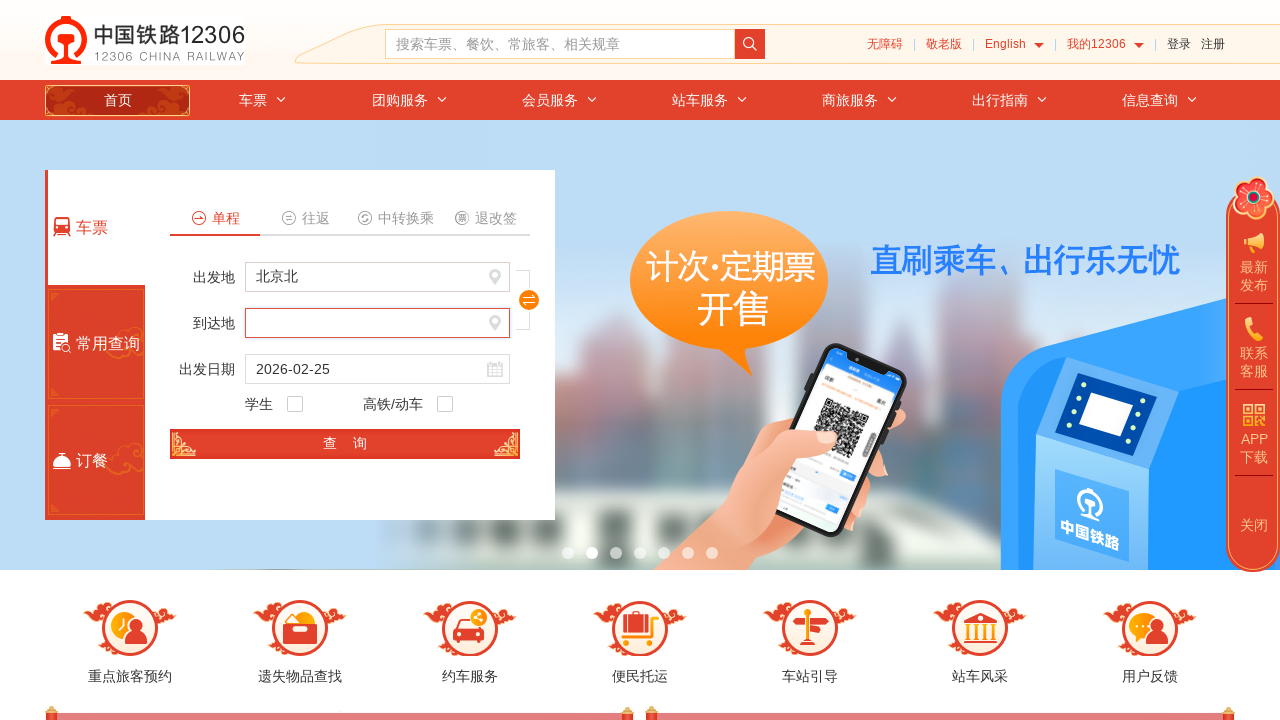

Clicked arrival station field at (378, 323) on xpath=//*[@id="toStationText"]
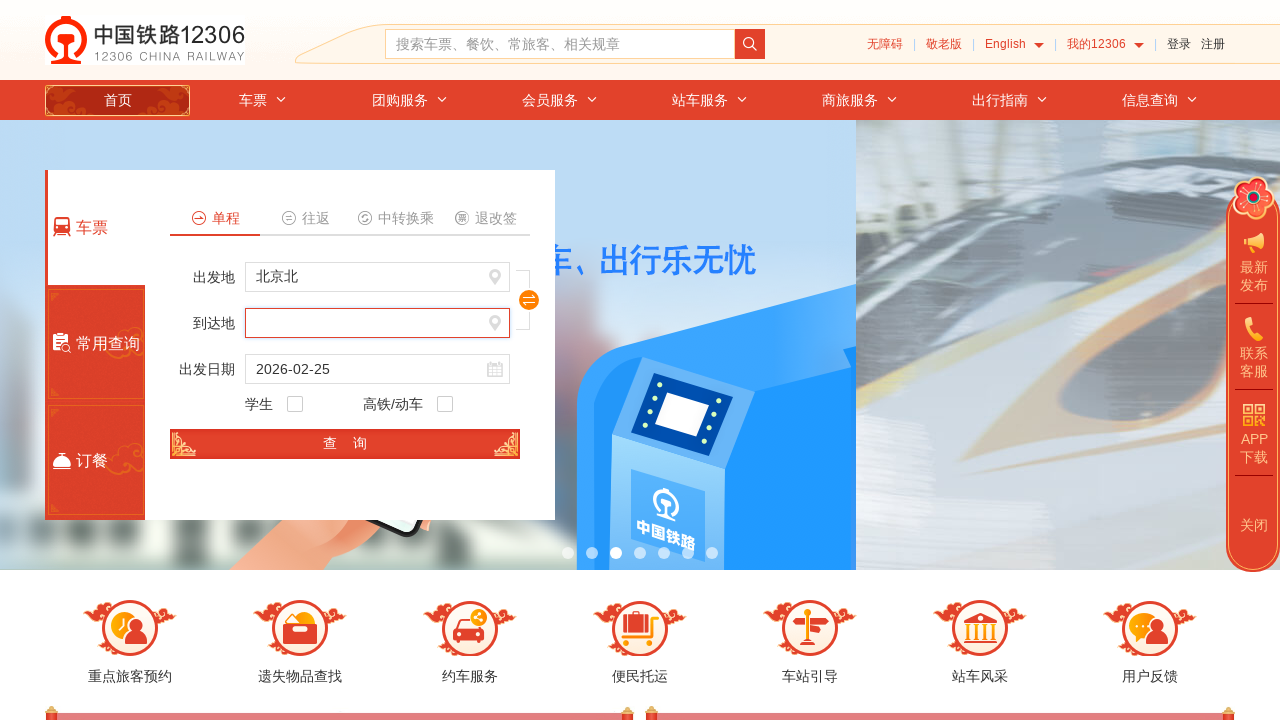

Entered arrival station '深圳北' on //*[@id="toStationText"]
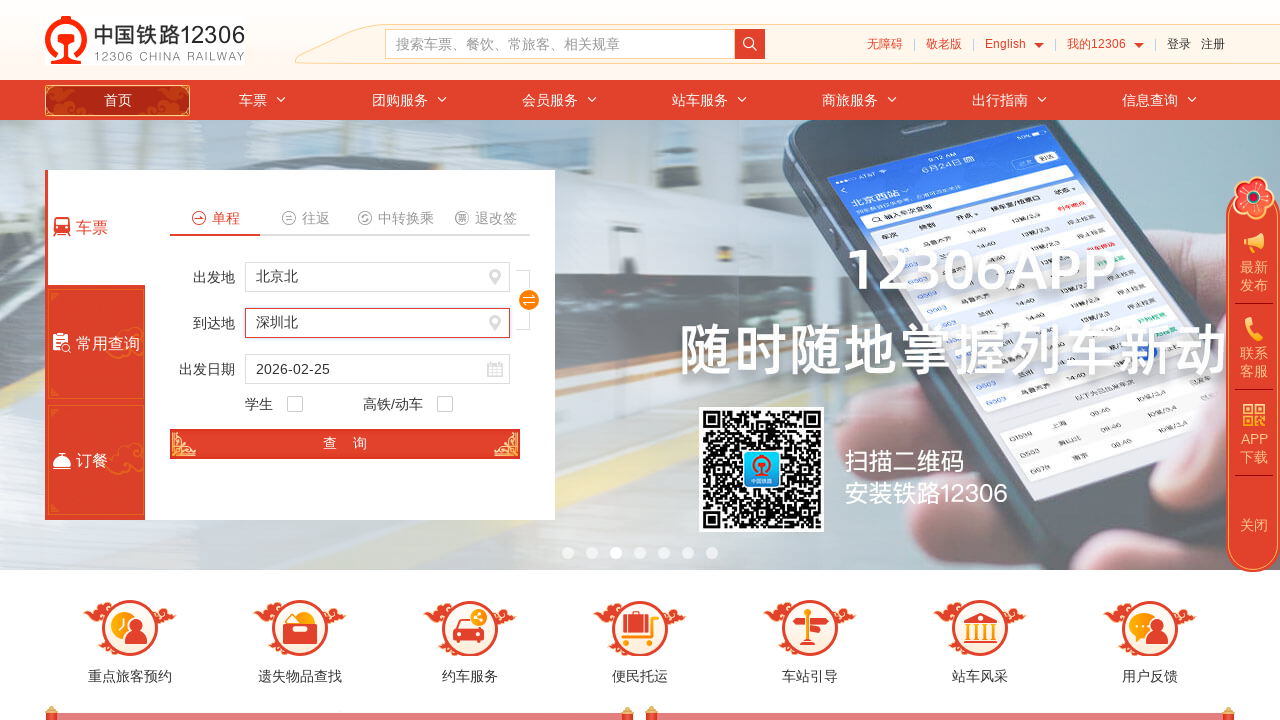

Pressed Enter to confirm arrival station
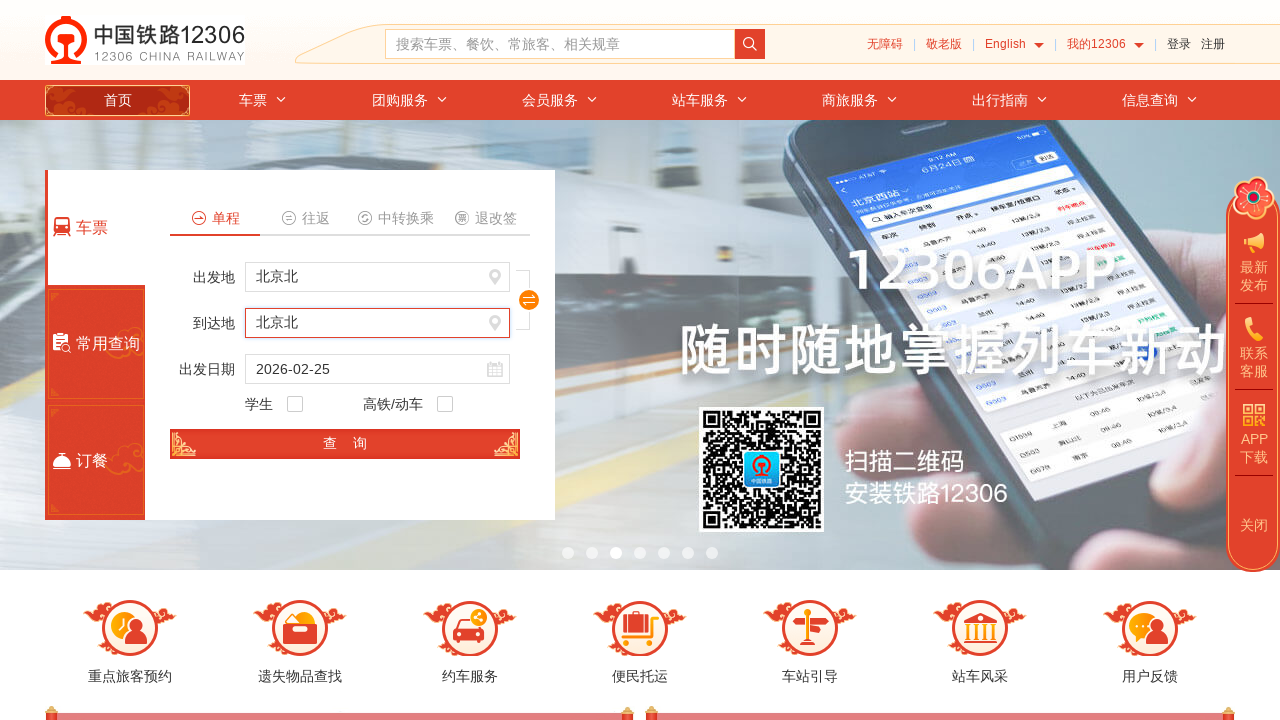

Removed readonly attribute from date field
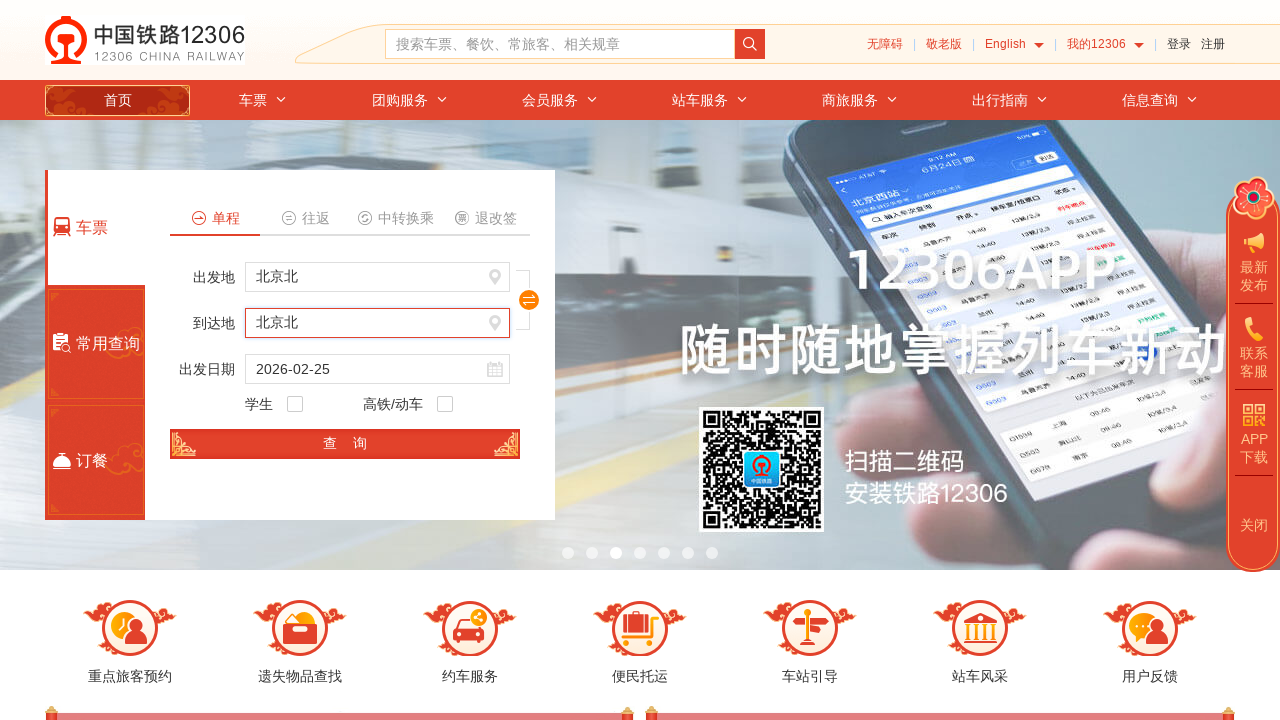

Set travel date to 2021-01-15
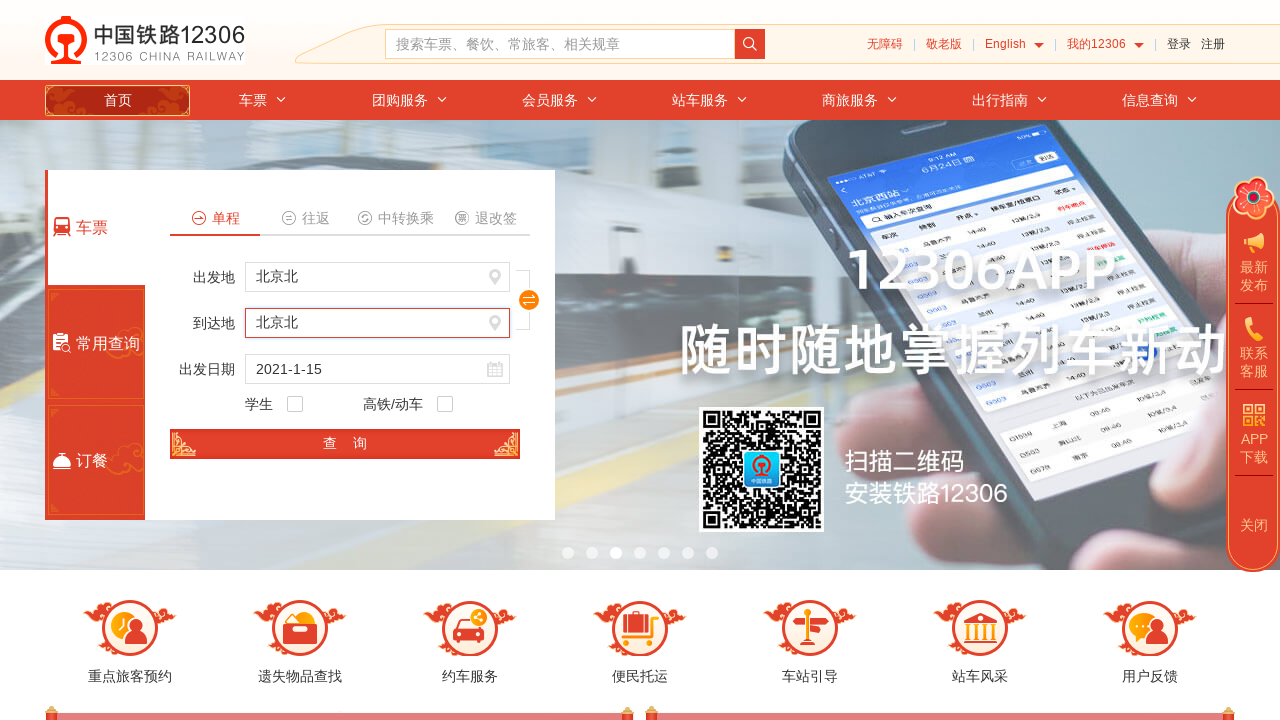

Waited for form to update after date selection
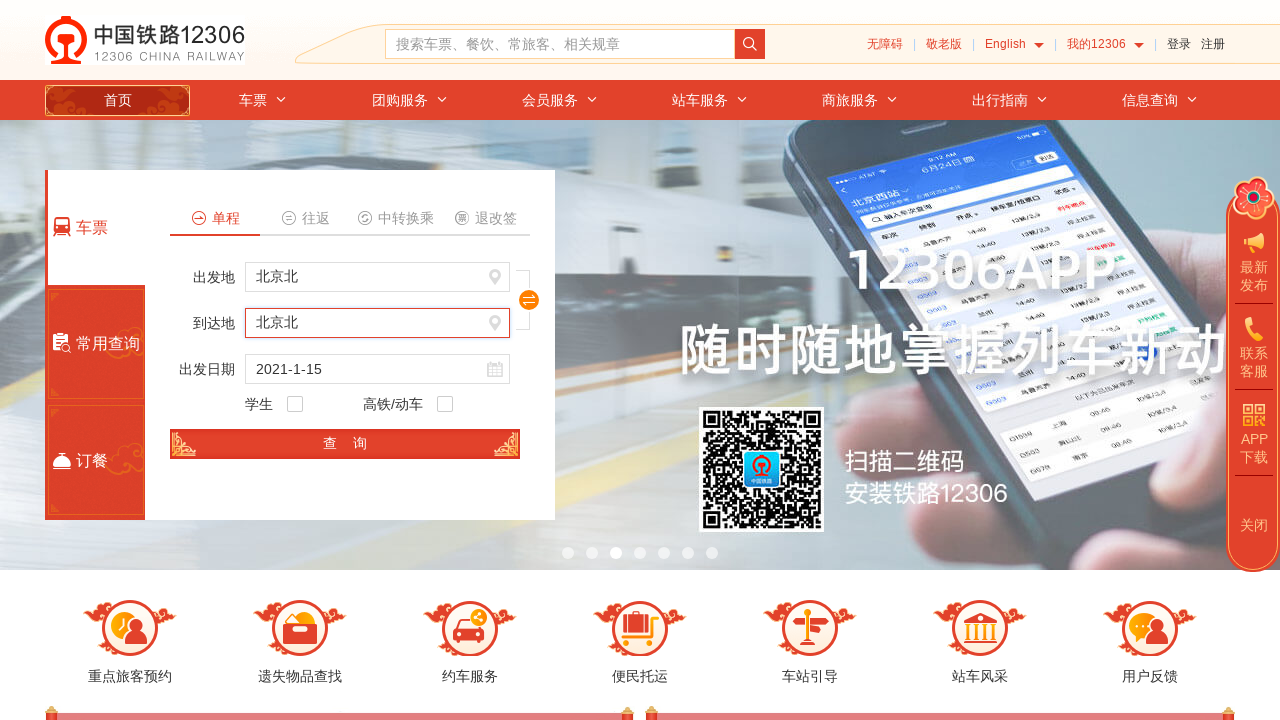

Clicked search button to find train tickets at (345, 444) on #search_one
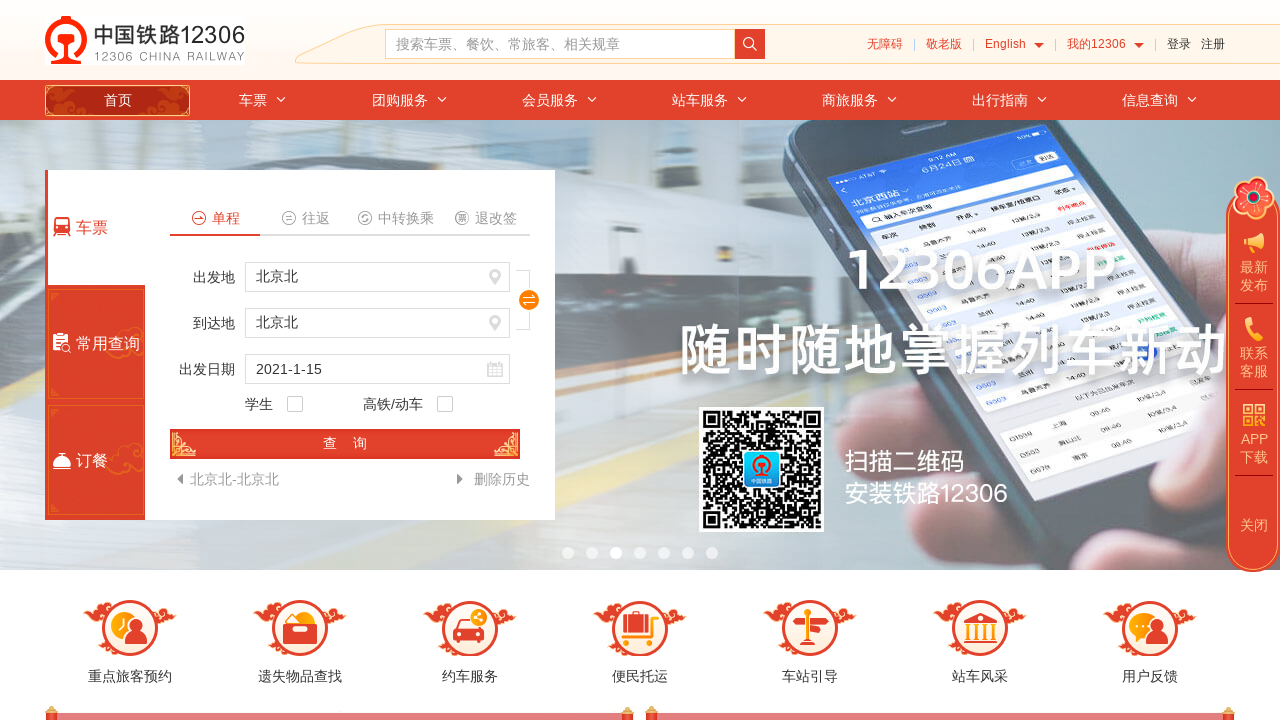

Waited for train search results to load
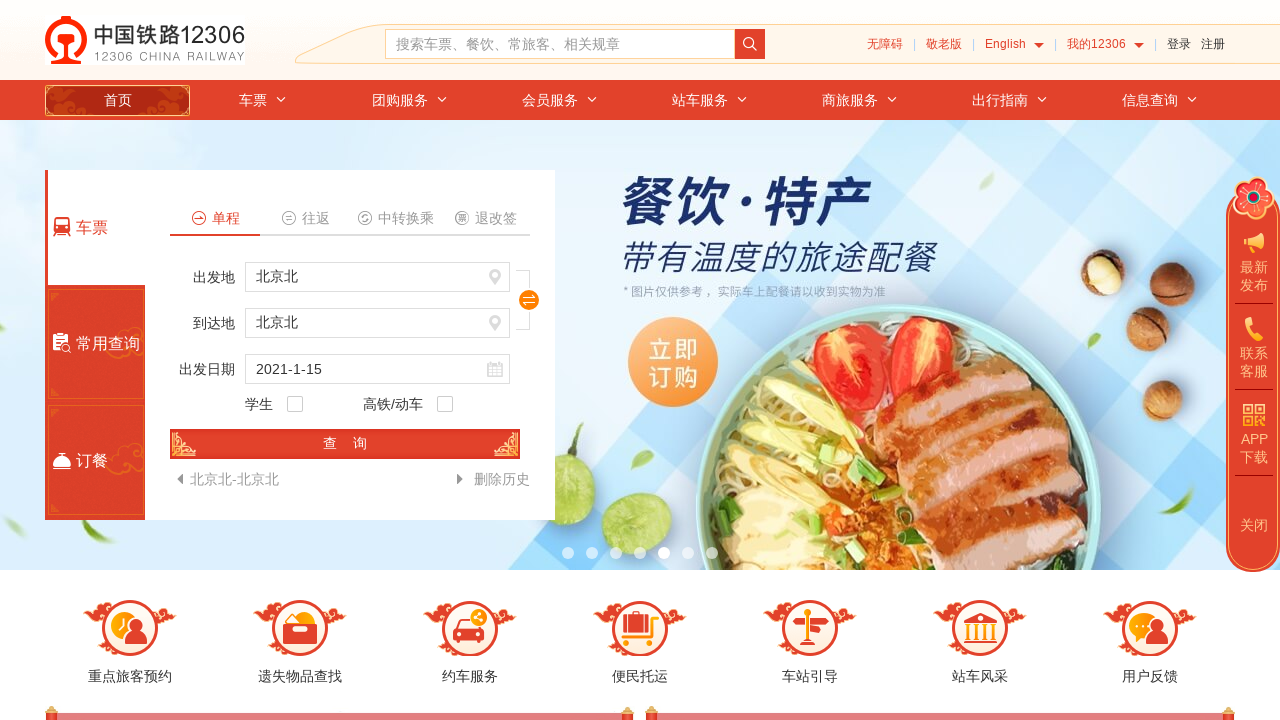

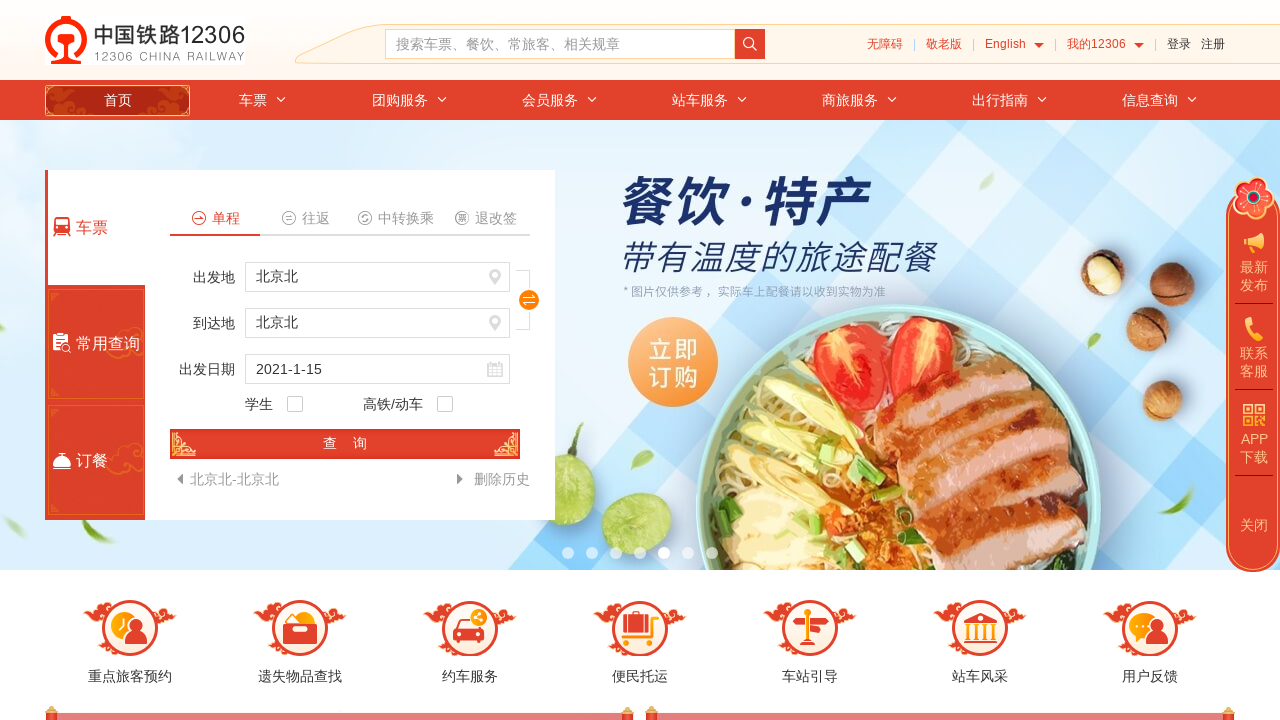